Tests search functionality by clicking search input, entering a search term and clicking search button

Starting URL: https://krasivoe.by/

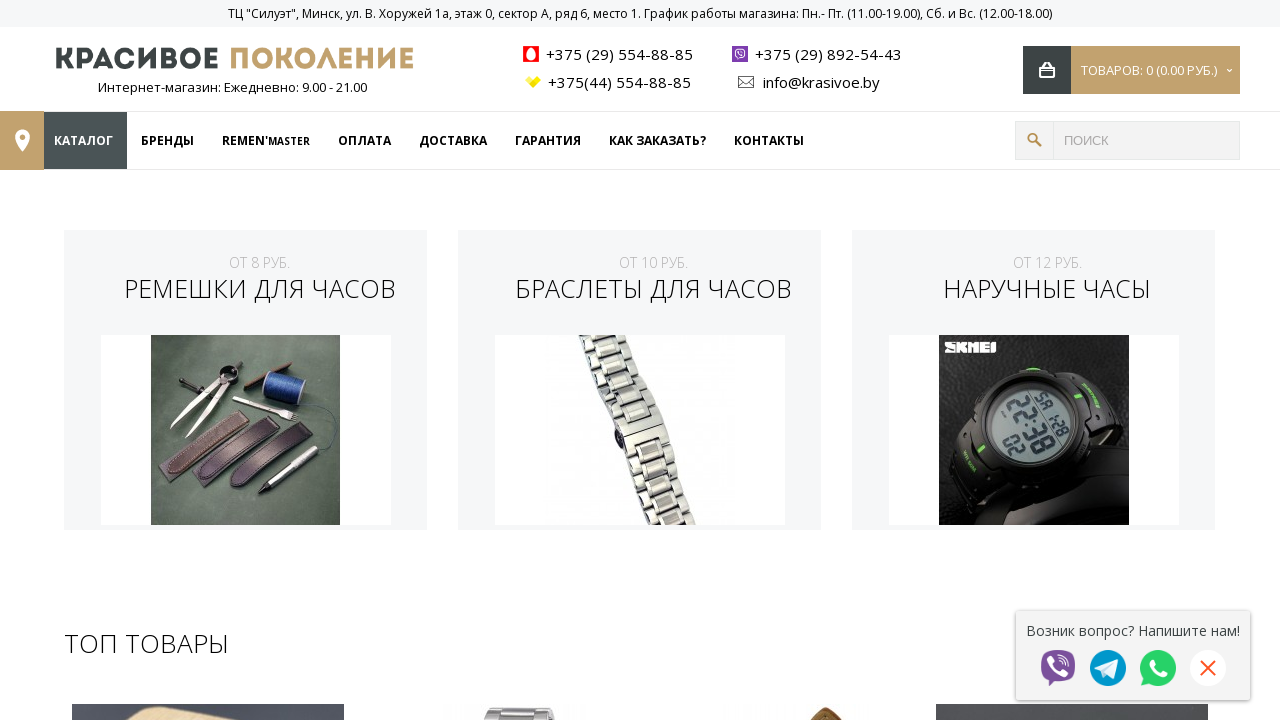

Clicked search input field at (1147, 140) on //*[@id="search"]/input
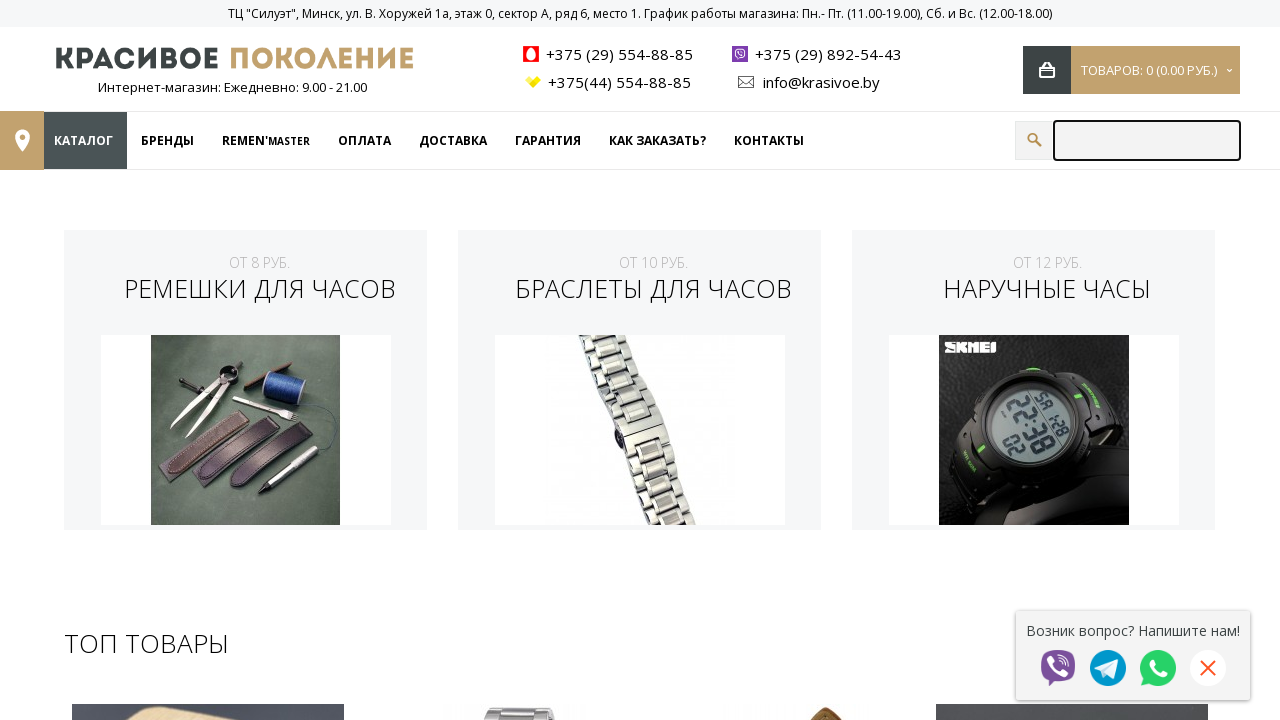

Entered search term 'браслет' into search field on //*[@id="search"]/input
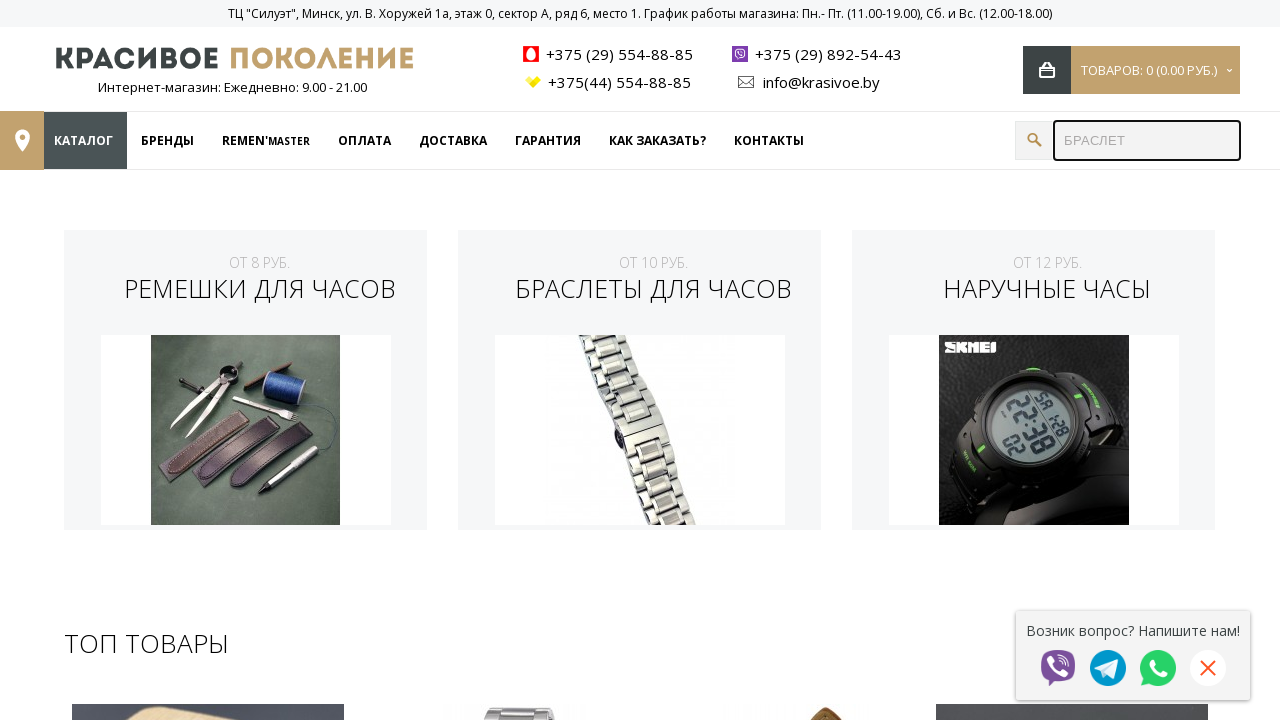

Clicked search button to perform search at (1034, 140) on //*[@id="search"]/button
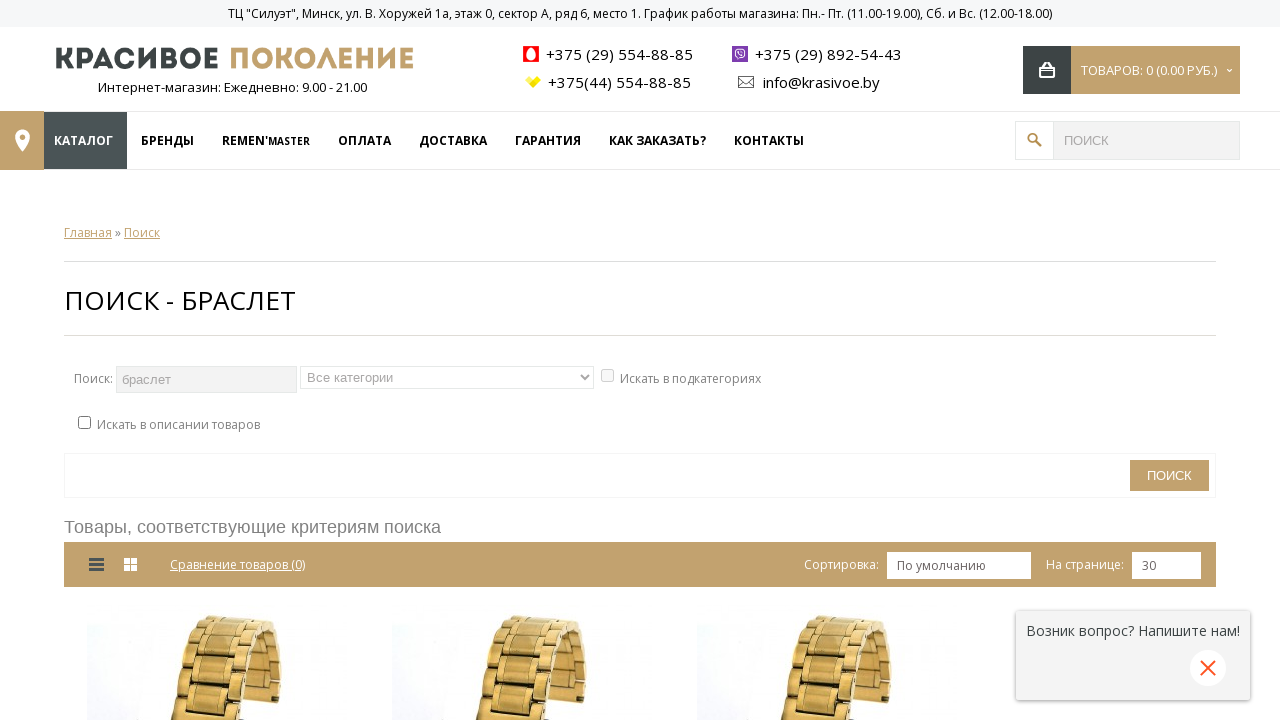

Search results loaded successfully
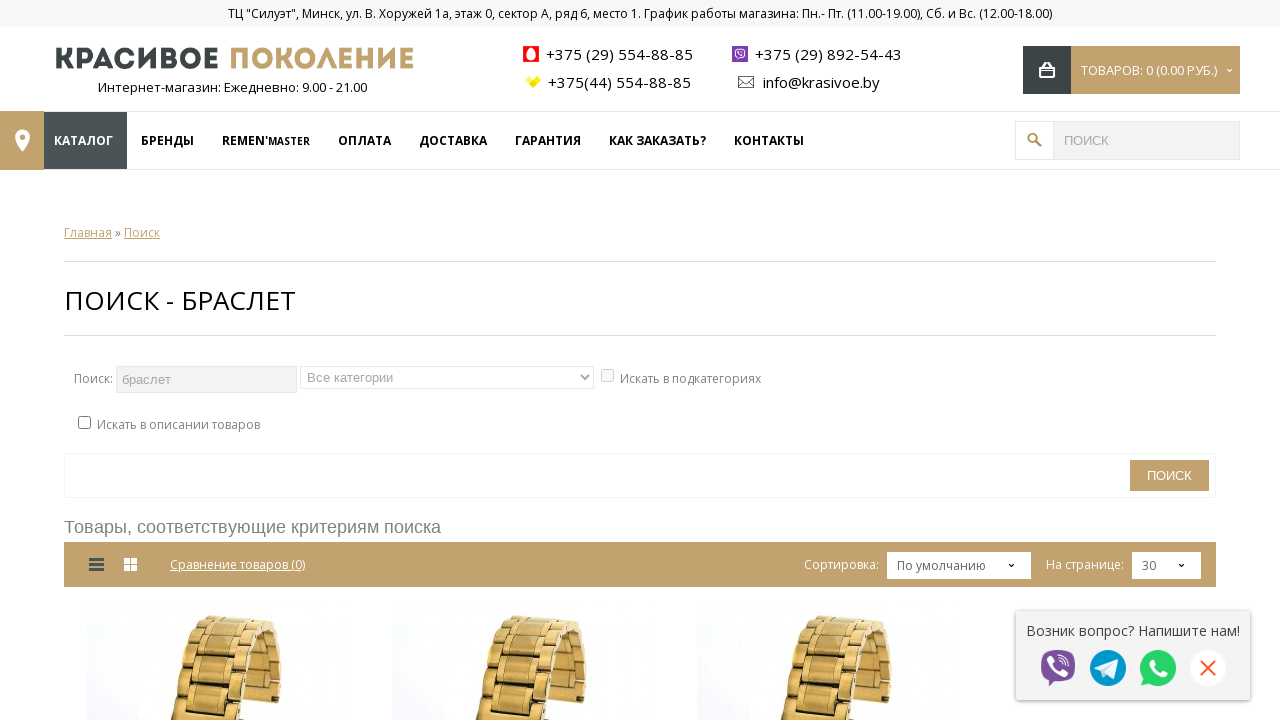

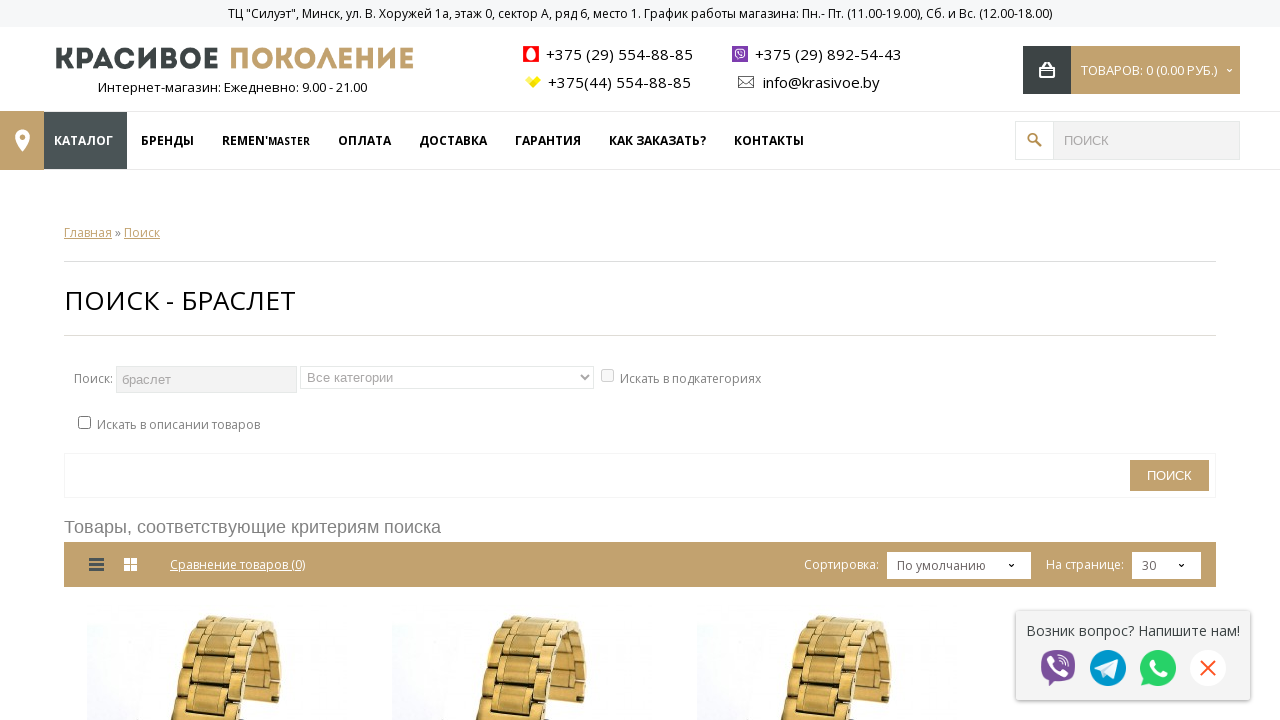